Tests Firefox browser with custom arguments by loading DuckDuckGo

Starting URL: https://duckduckgo.com

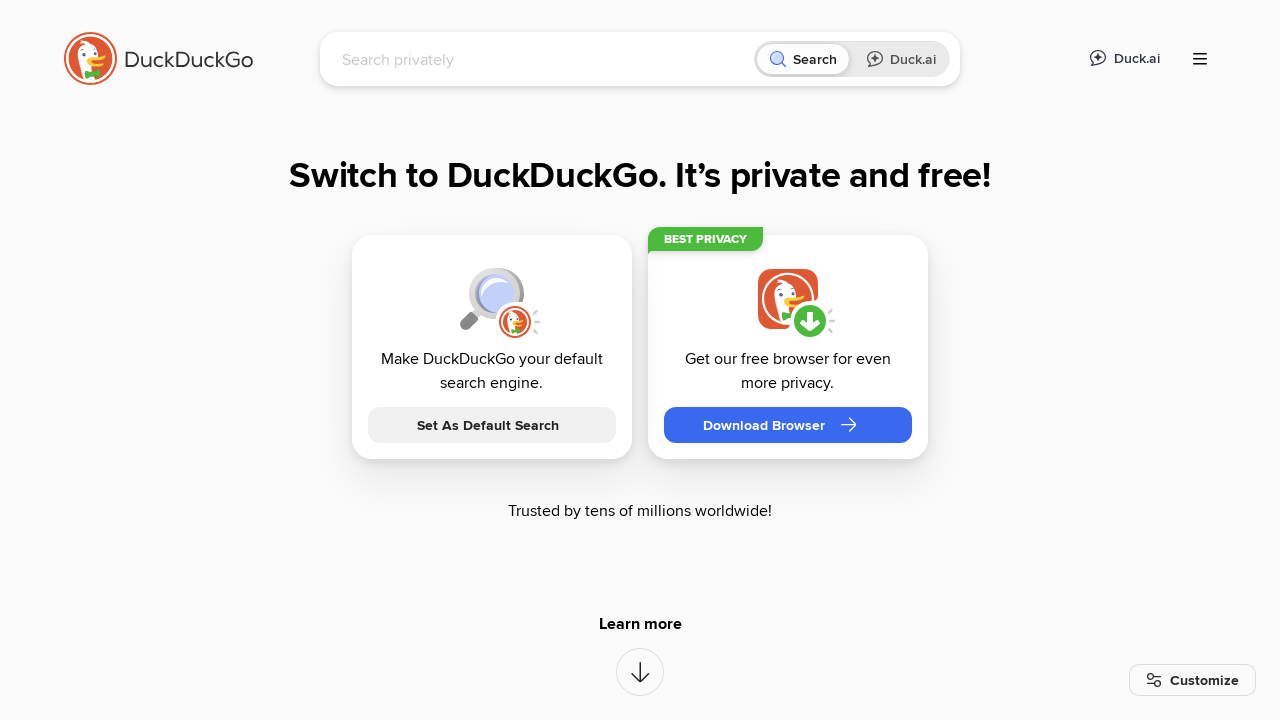

DuckDuckGo page loaded (domcontentloaded state reached)
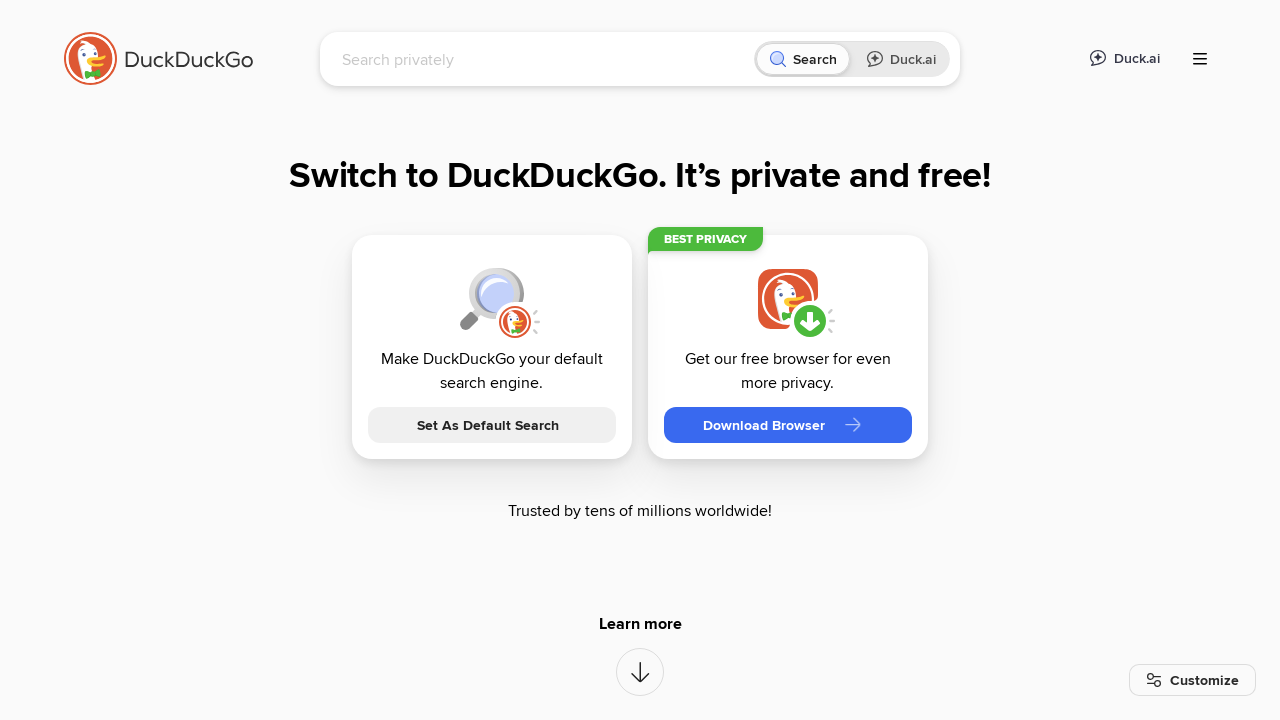

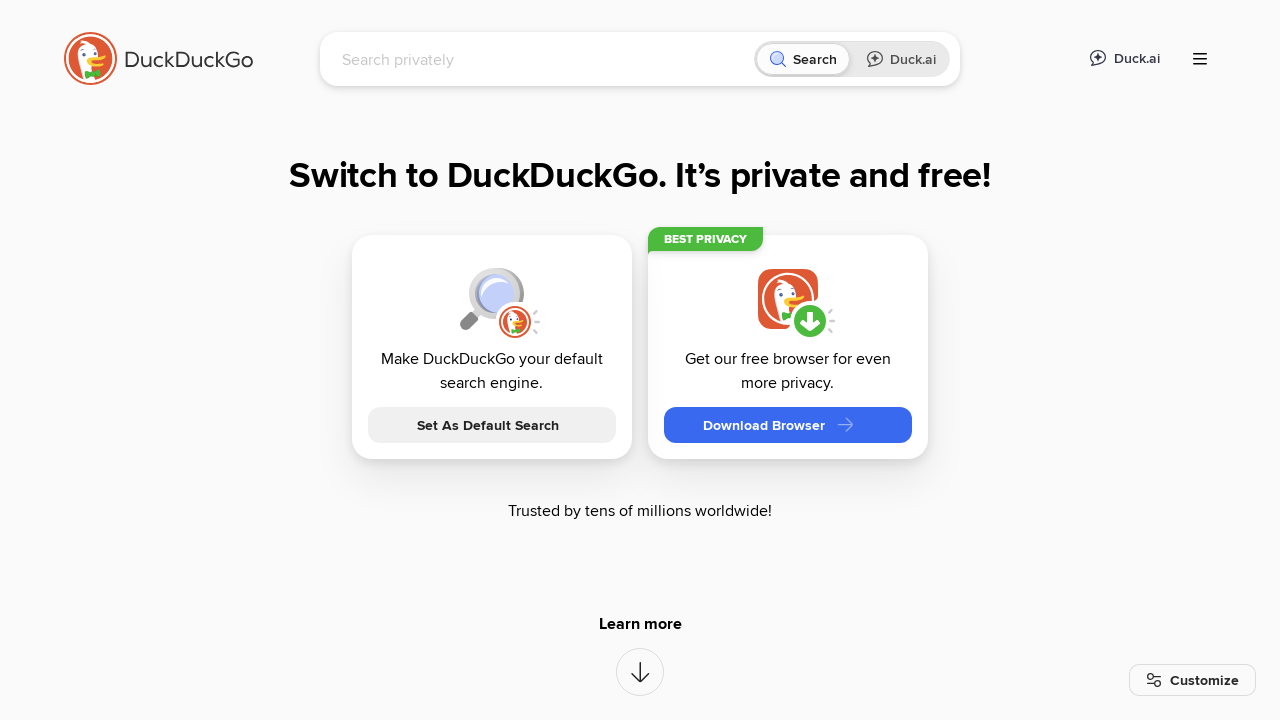